Tests jQuery UI sortable functionality by dragging and reordering list items within an iframe

Starting URL: https://jqueryui.com/

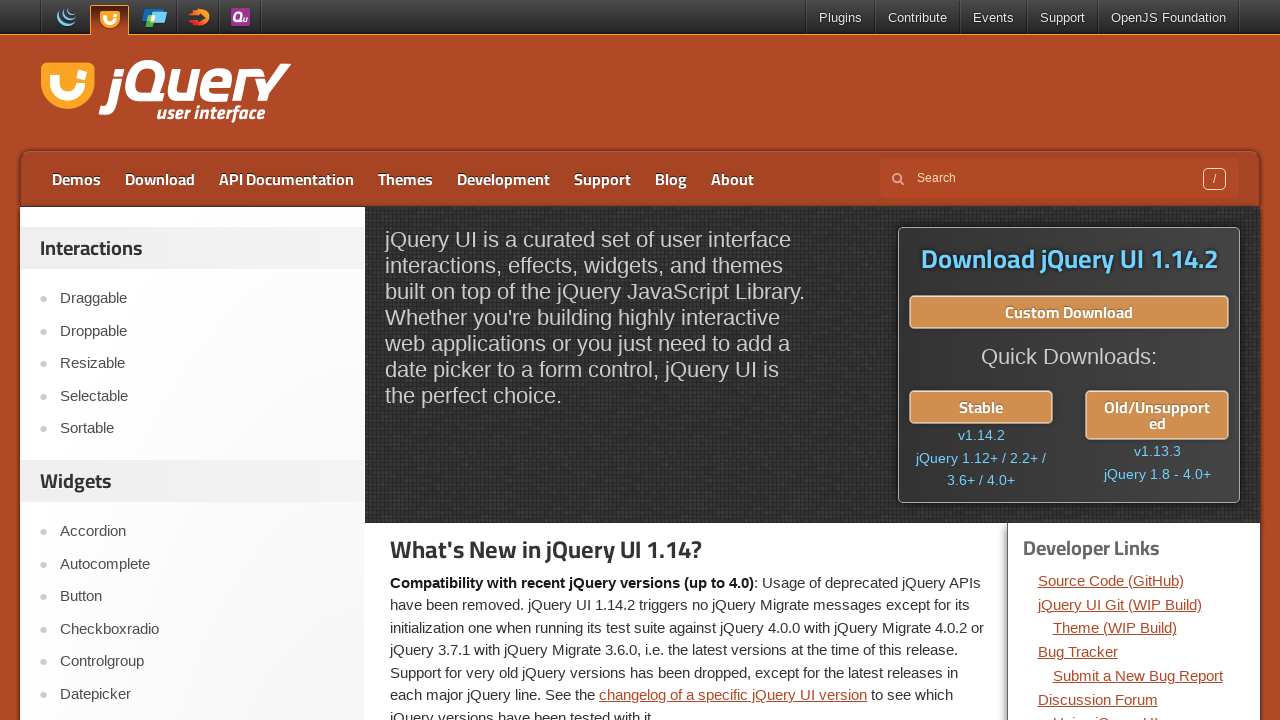

Clicked on Sortable menu item at (202, 429) on xpath=//a[text()='Sortable']
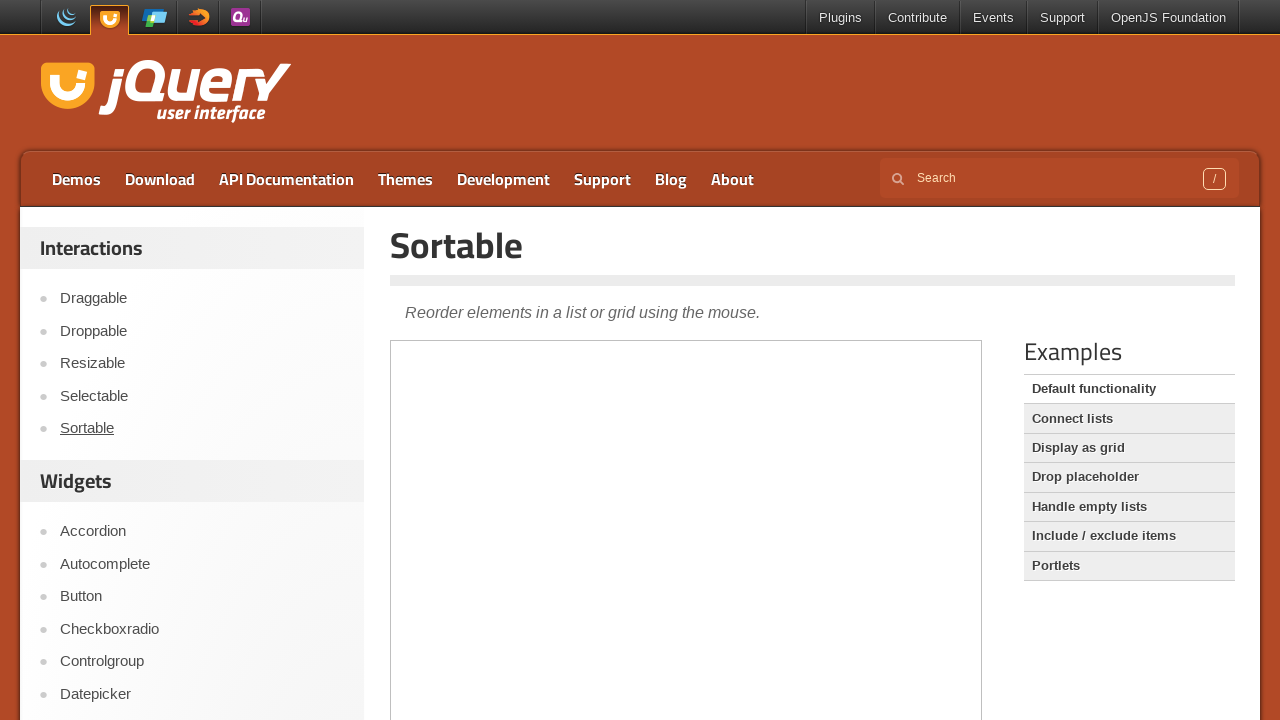

Pressed ArrowDown to scroll page
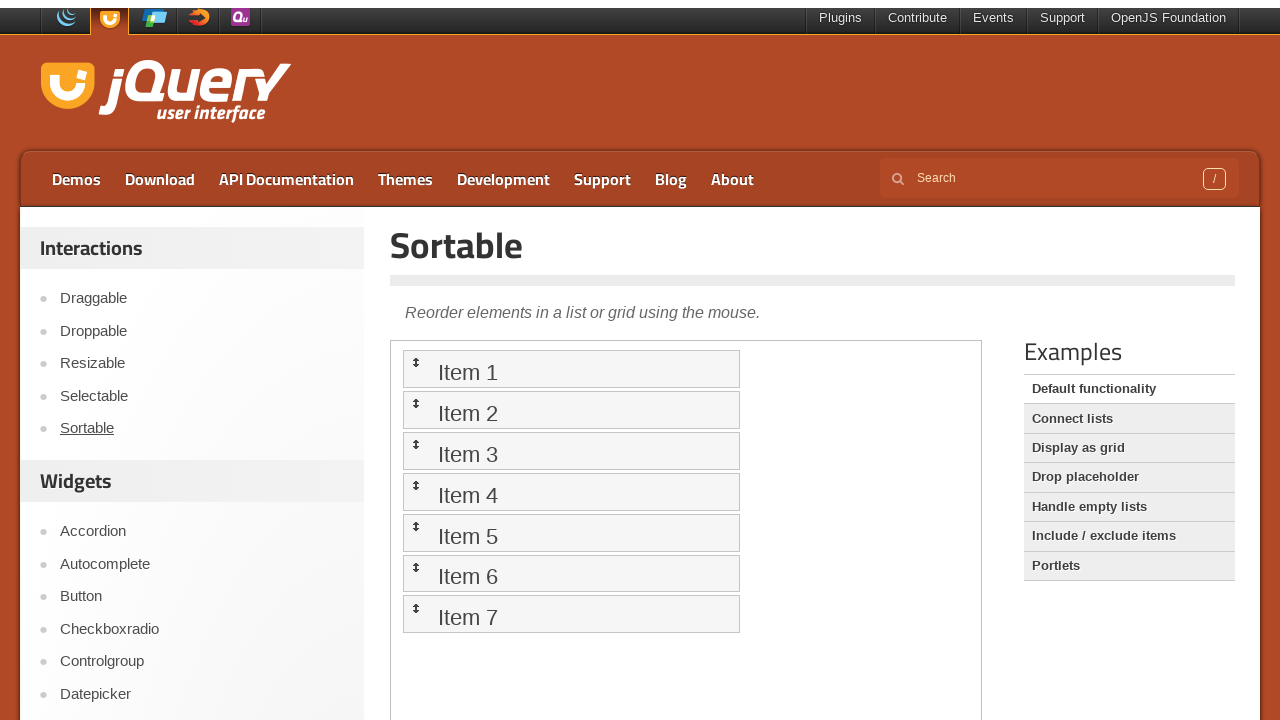

Pressed ArrowDown again to scroll page further
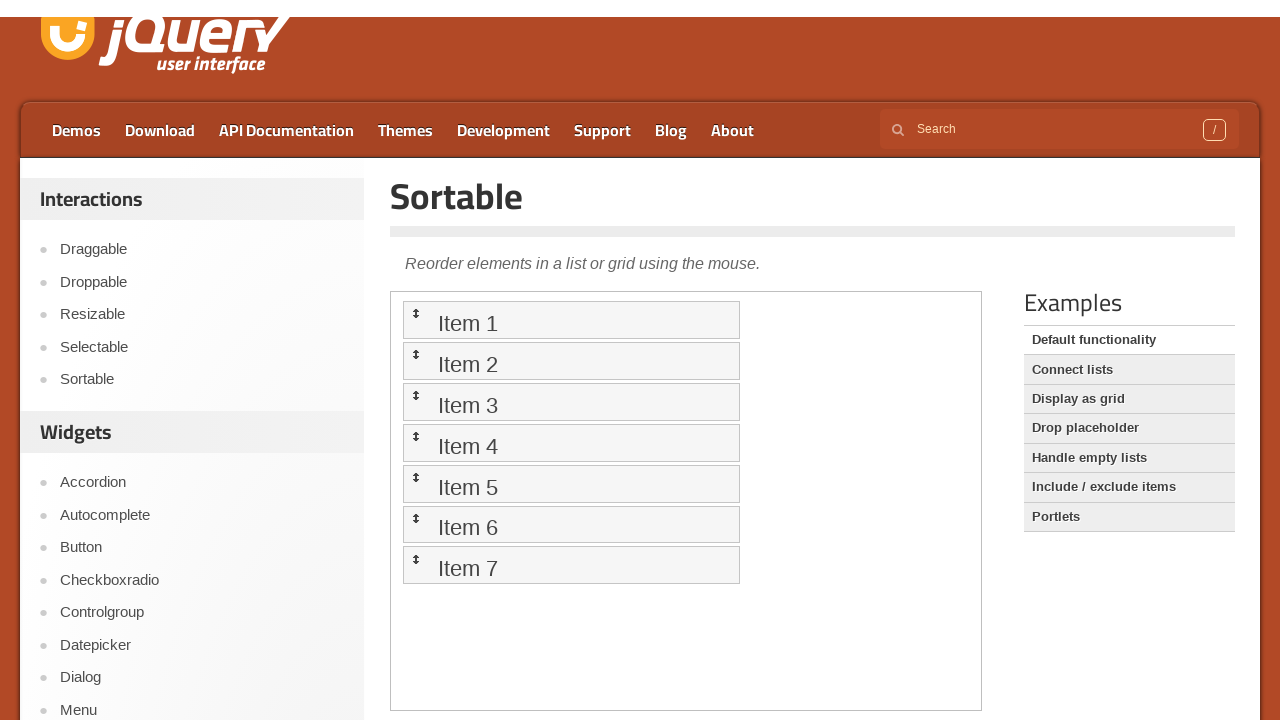

Located iframe containing sortable list
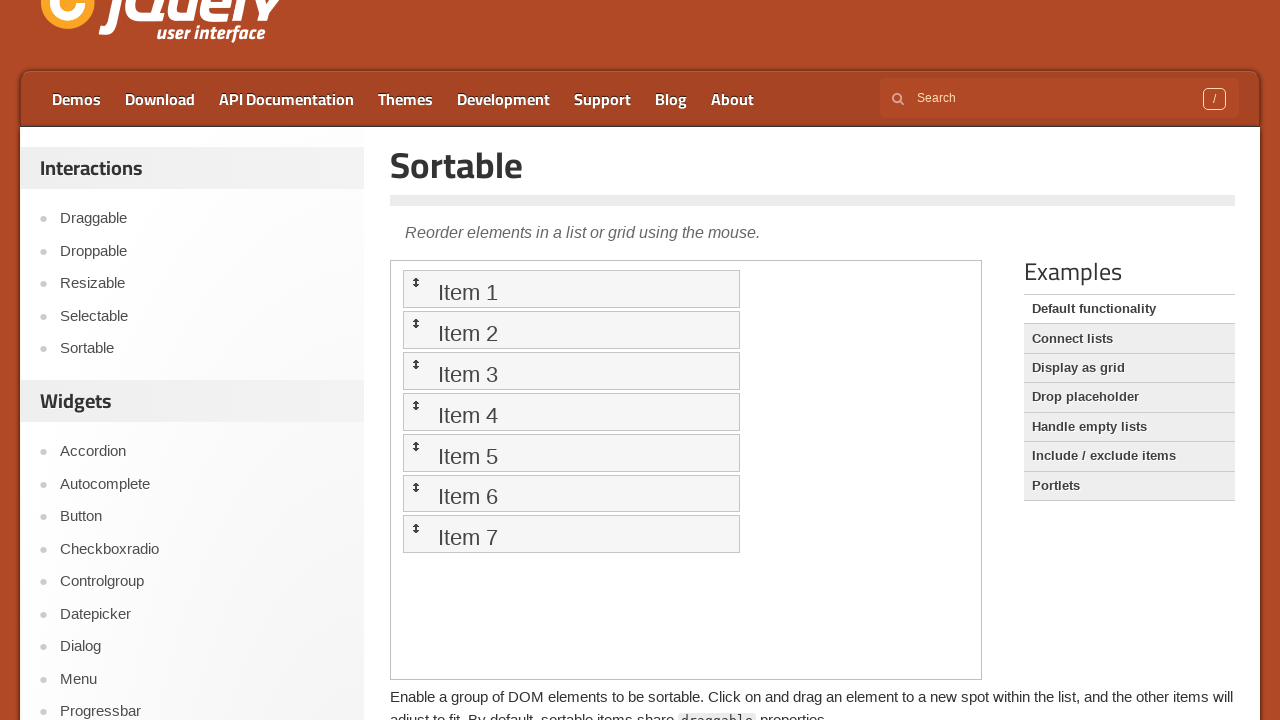

Retrieved all sortable list items from iframe
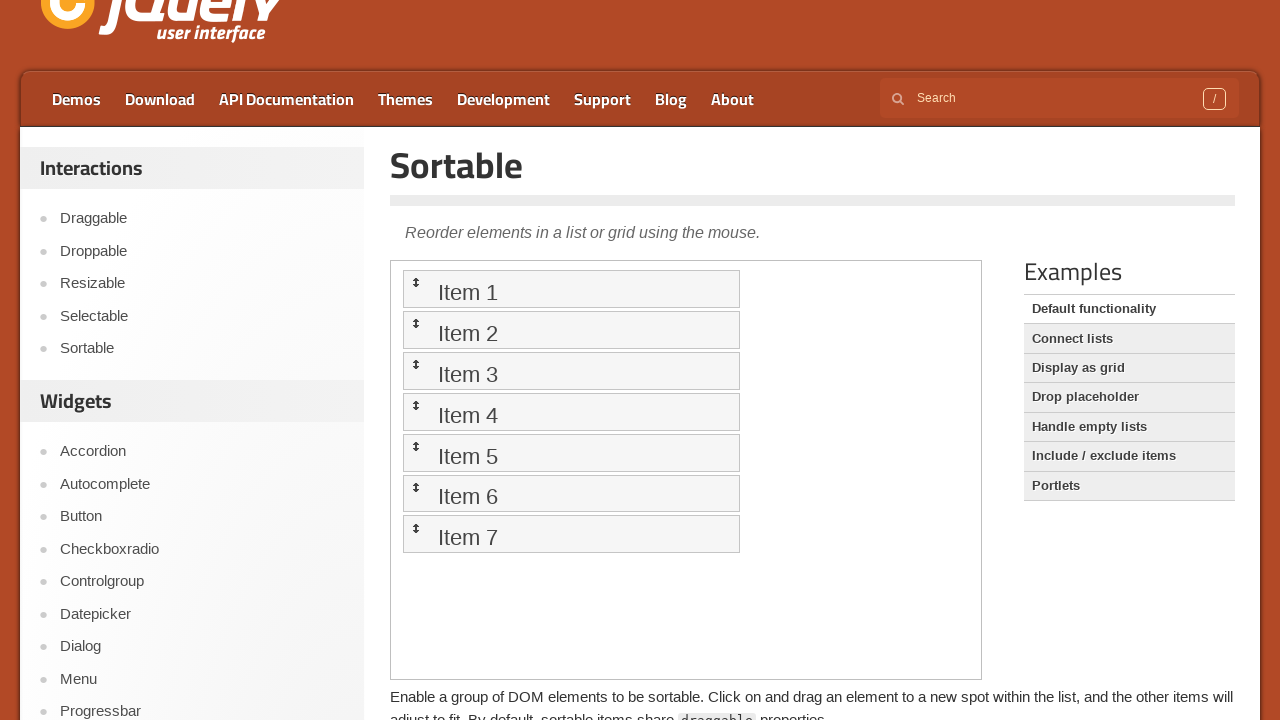

Dragged item at position 7 to first position in sortable list at (571, 289)
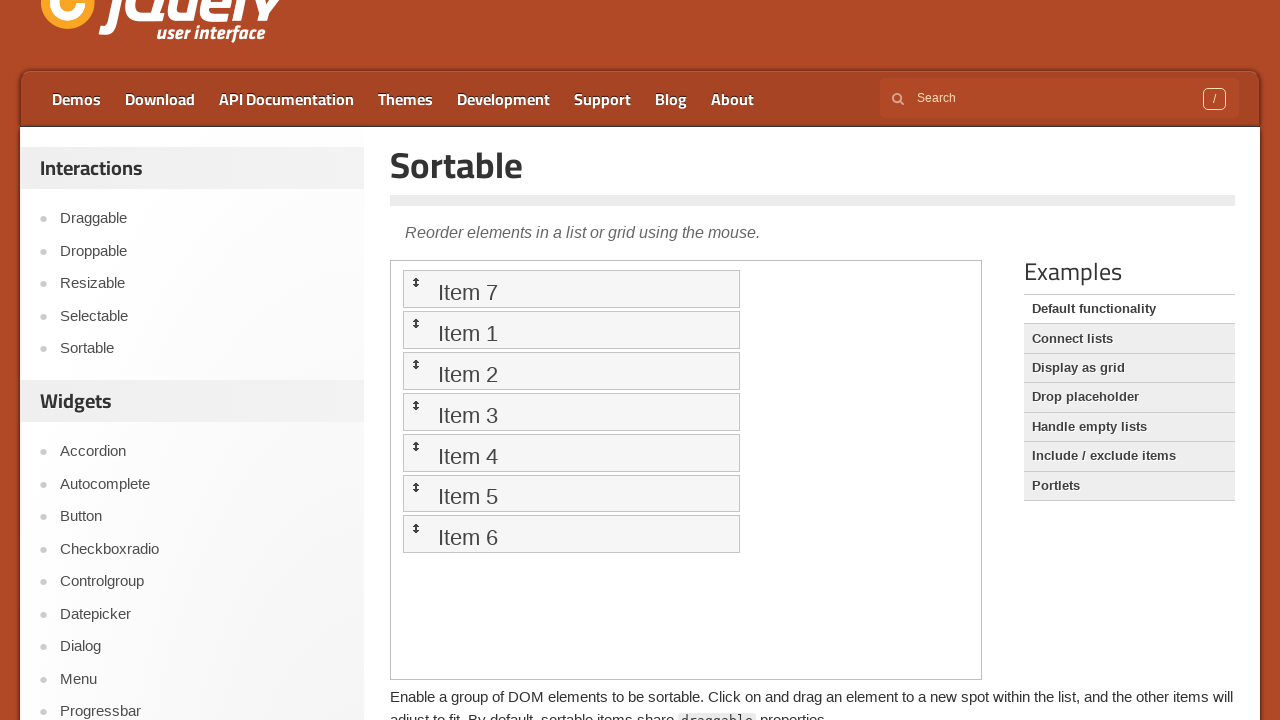

Dragged item at position 6 to first position in sortable list at (571, 289)
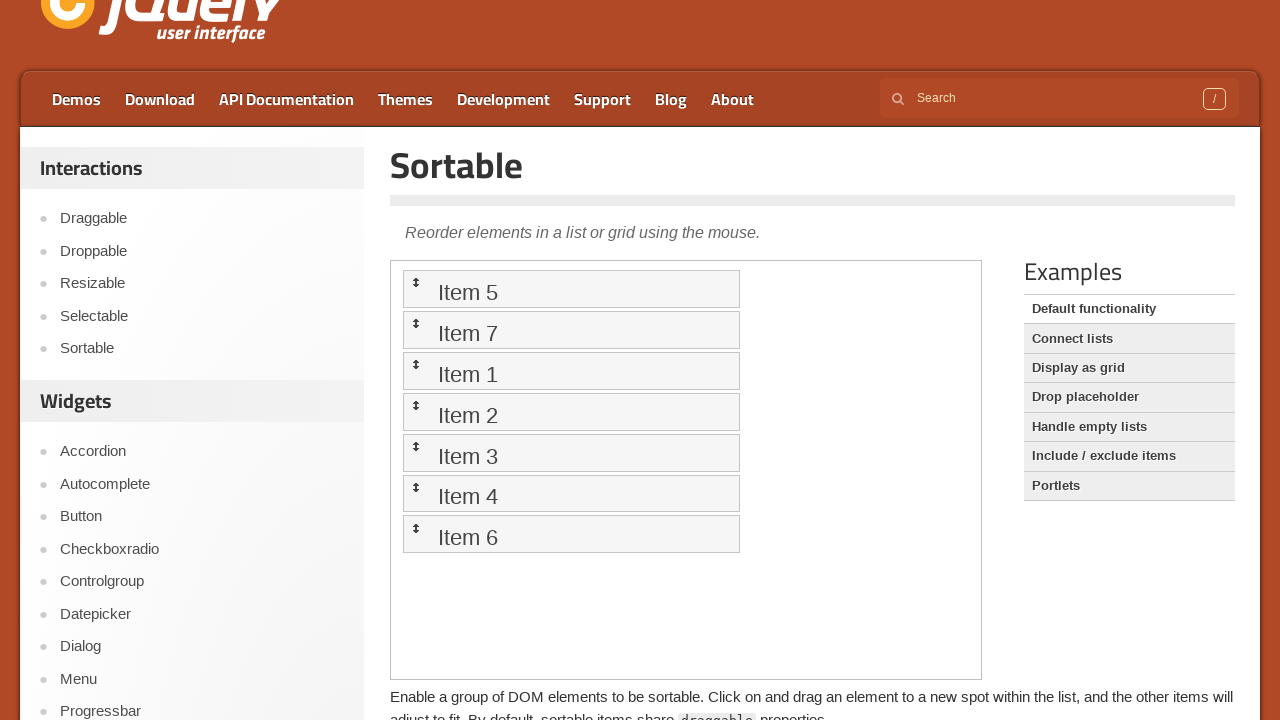

Dragged item at position 5 to first position in sortable list at (571, 289)
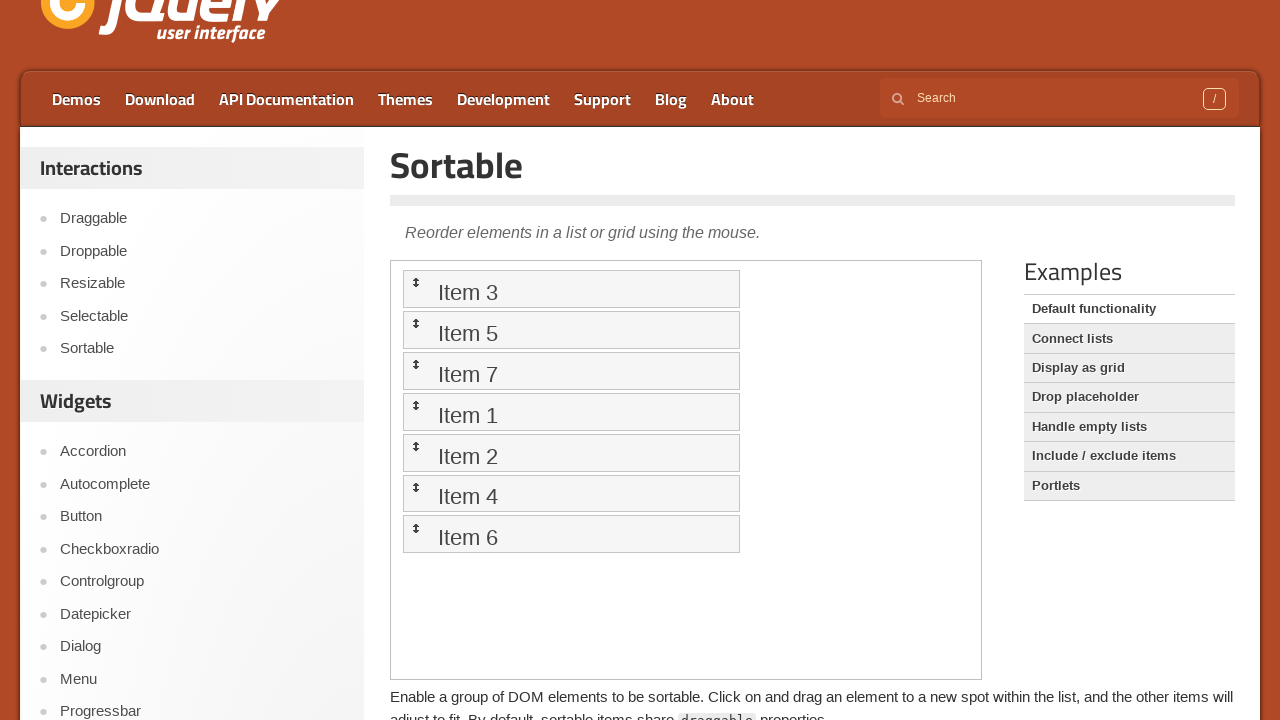

Dragged item at position 4 to first position in sortable list at (571, 289)
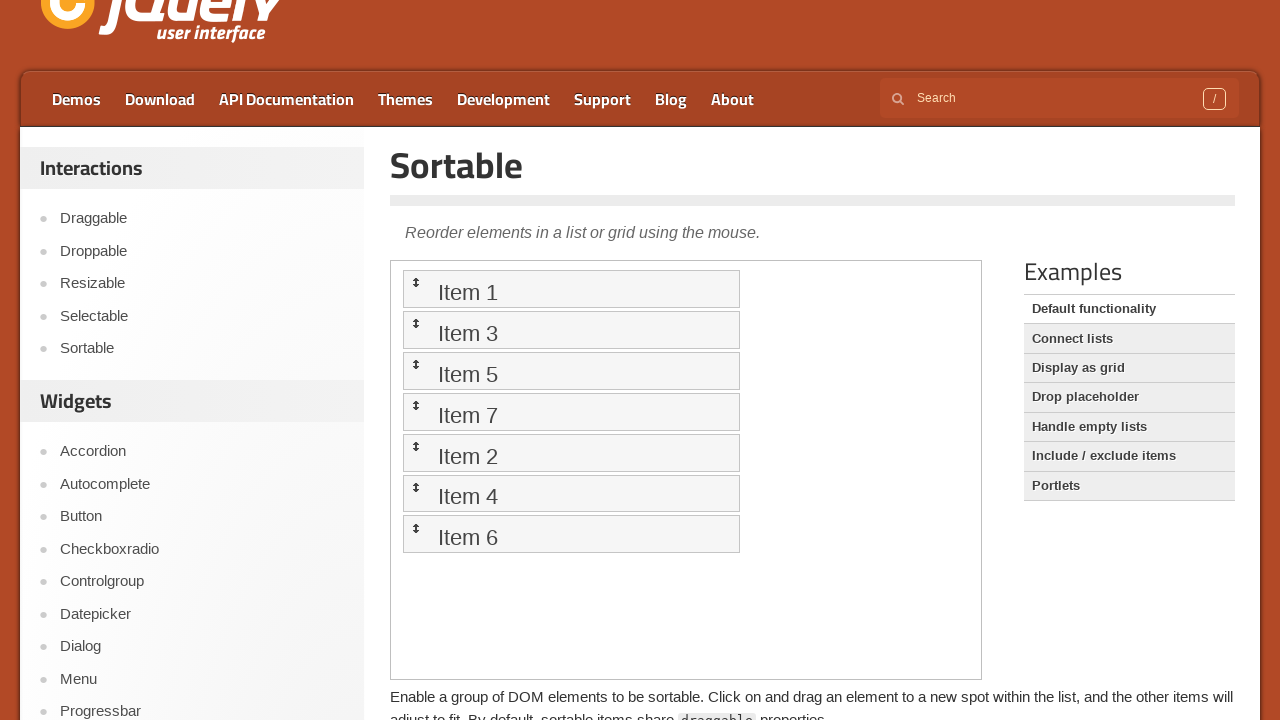

Dragged item at position 3 to first position in sortable list at (571, 289)
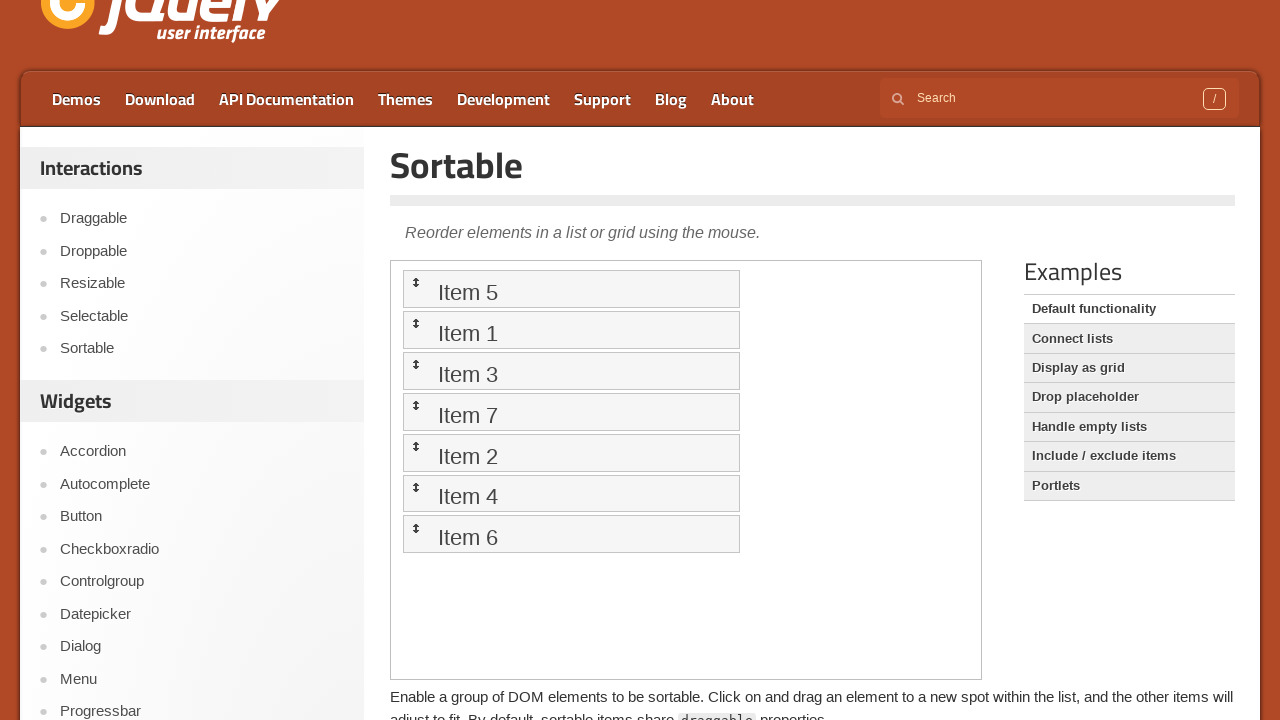

Dragged item at position 2 to first position in sortable list at (571, 289)
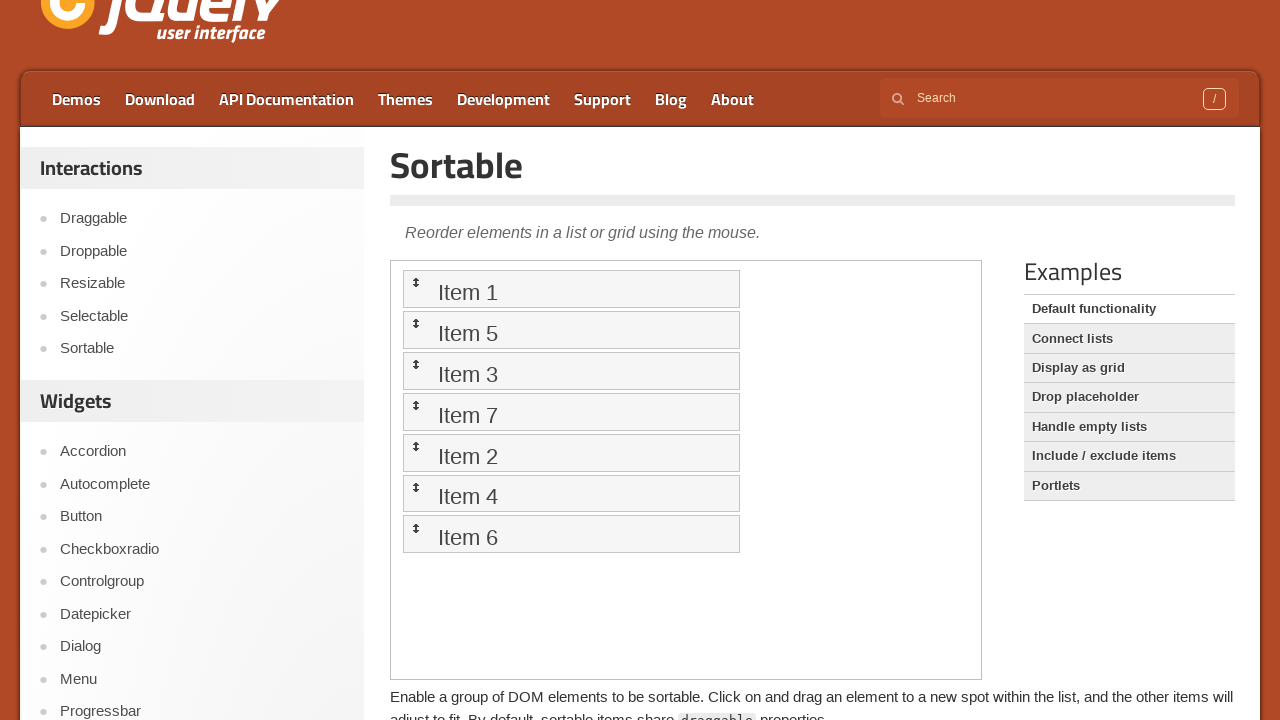

Dragged item at position 1 to first position in sortable list at (571, 289)
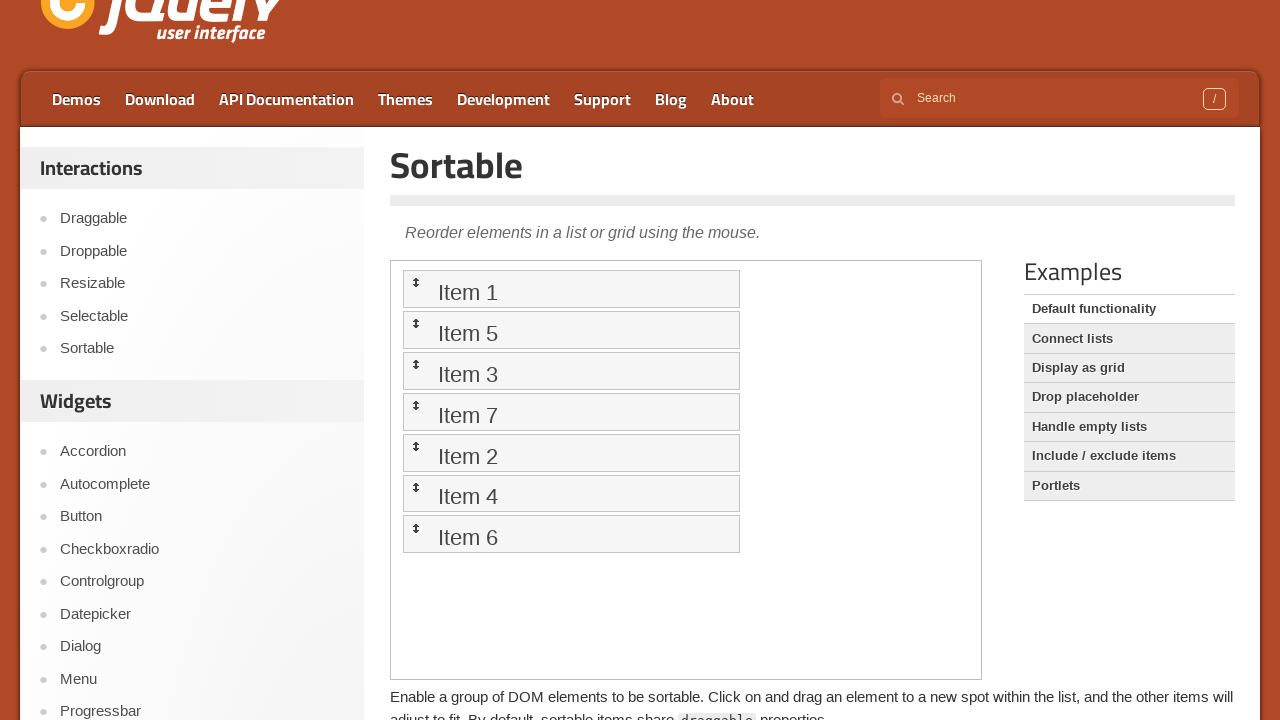

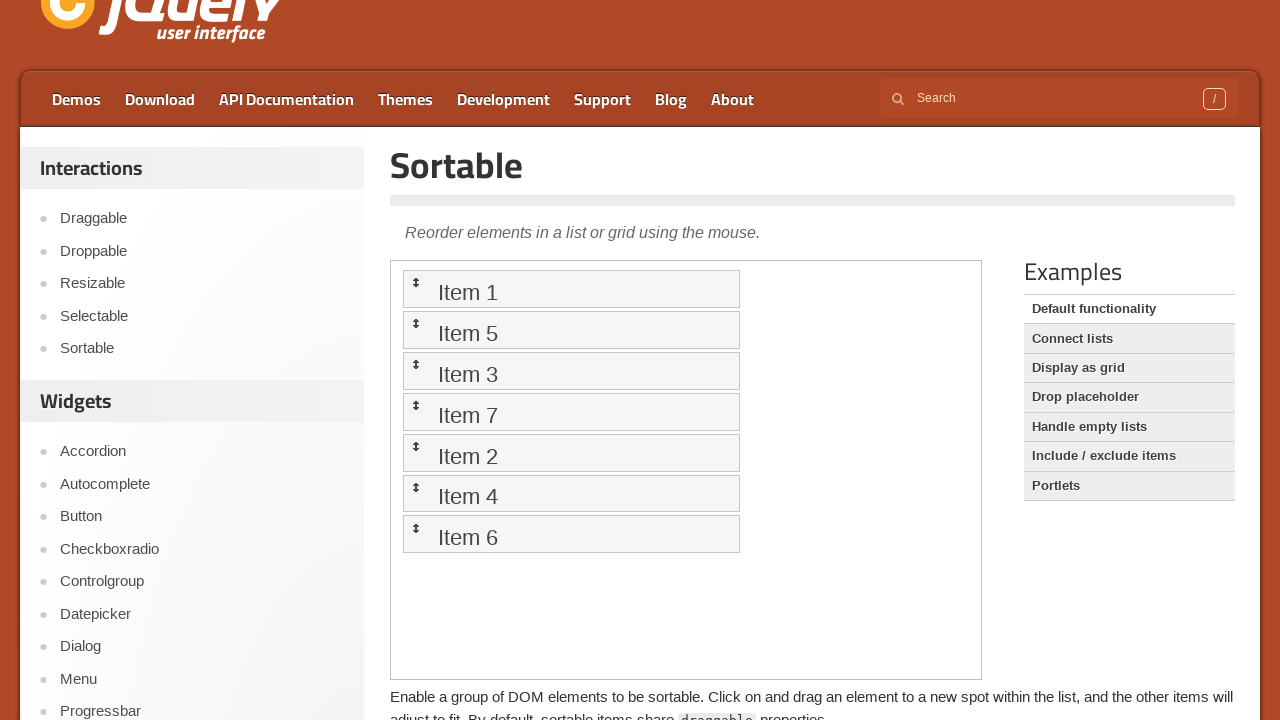